Tests a to-do list application by navigating to it, checking todo items, adding a new todo, and archiving completed items

Starting URL: http://crossbrowsertesting.github.io/

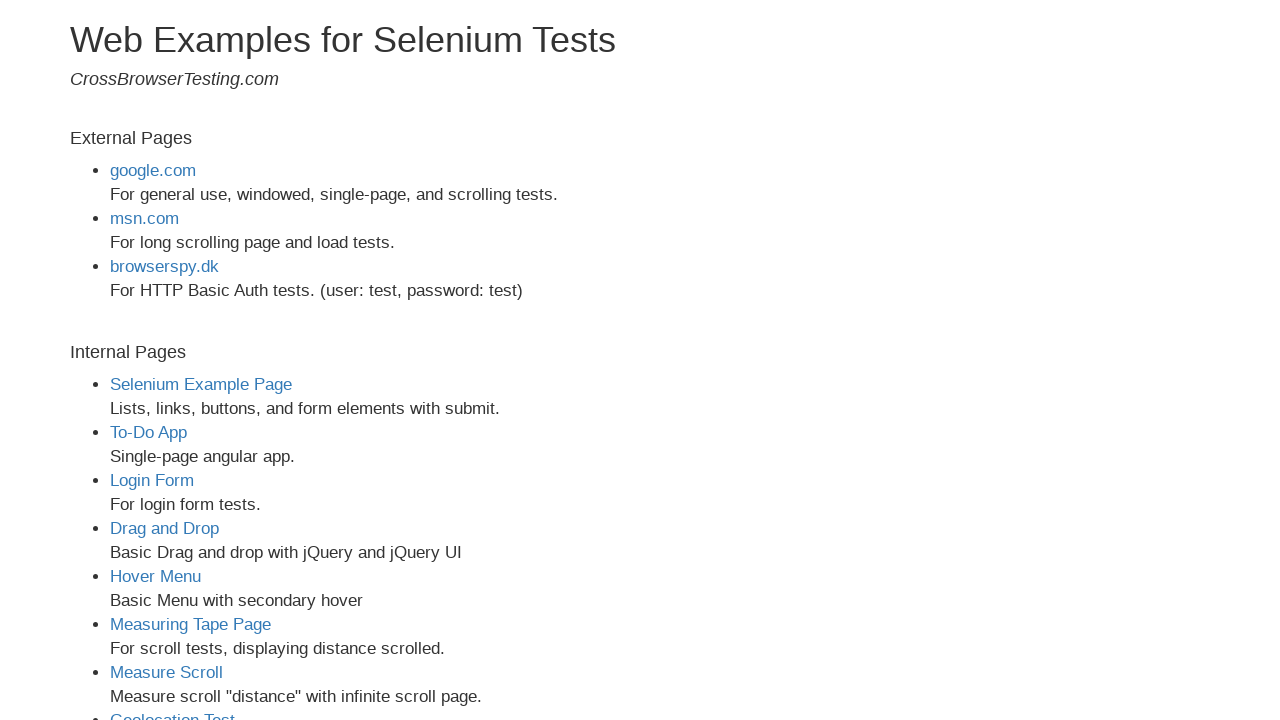

Clicked on To-Do App link at (148, 432) on a:text('To-Do App')
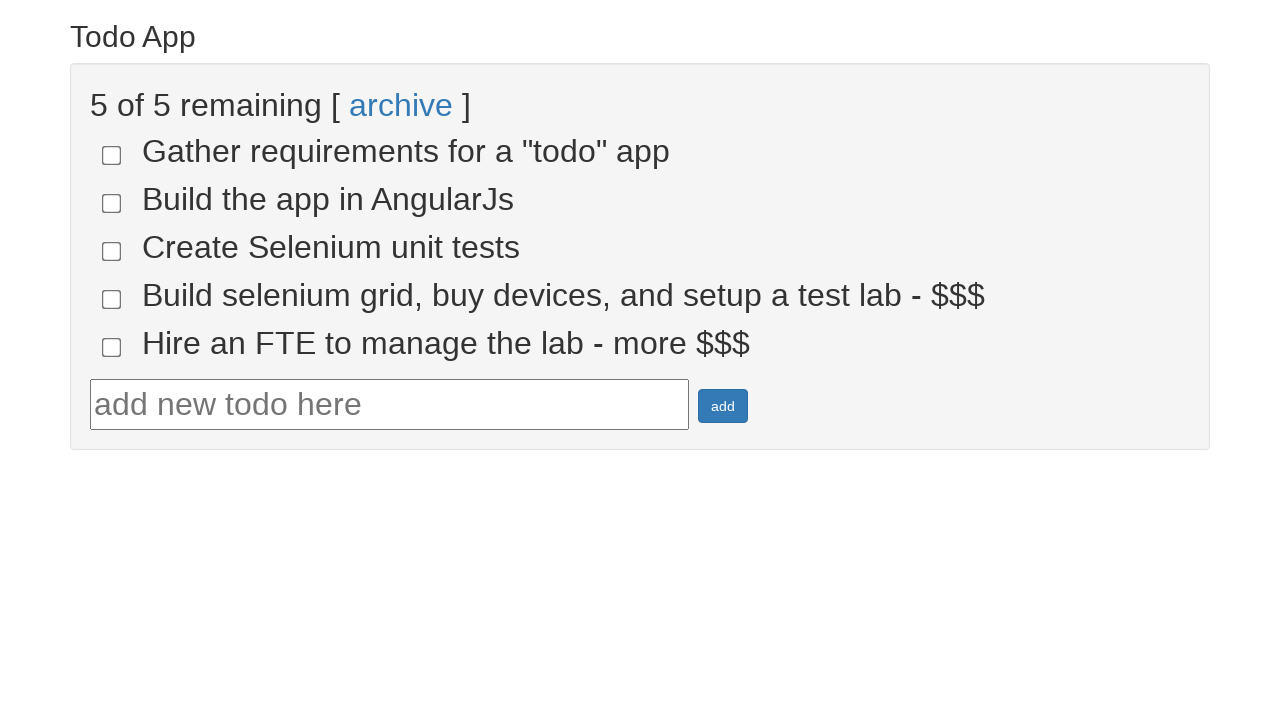

To-do app loaded and todo items are visible
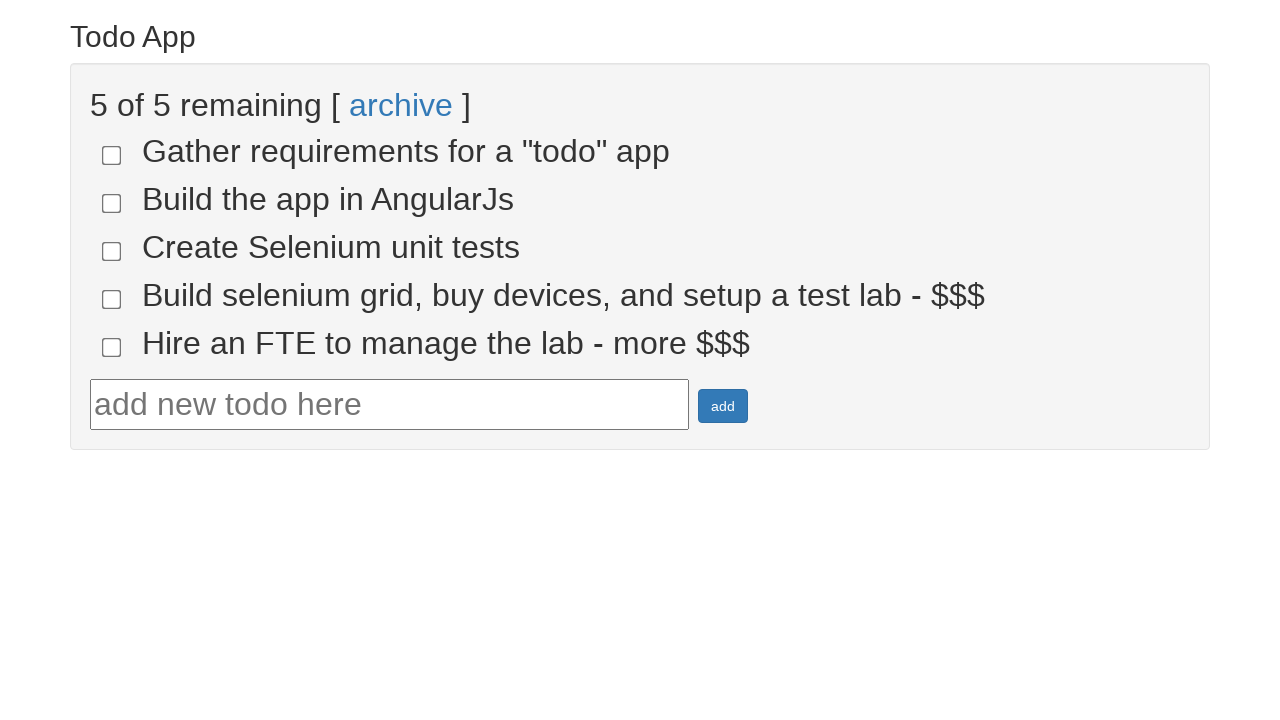

Checked To-Do 4 checkbox at (112, 299) on input[name='todo-4']
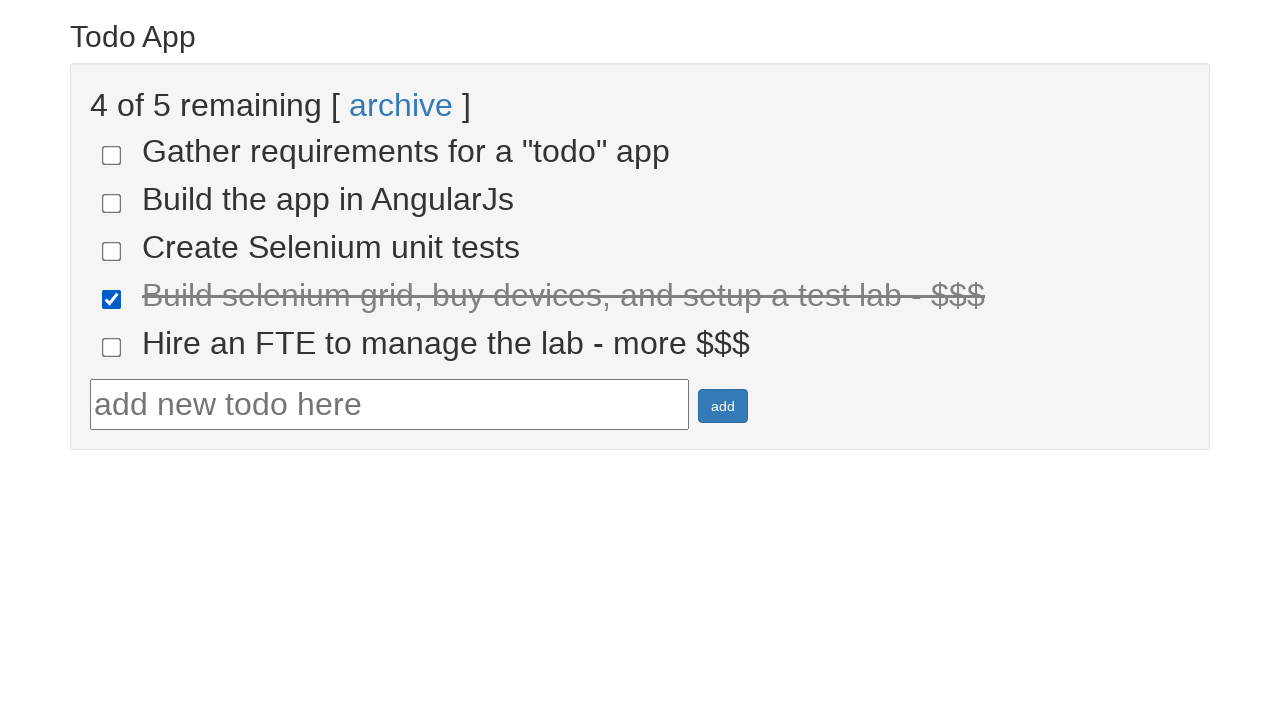

Checked To-Do 5 checkbox at (112, 347) on input[name='todo-5']
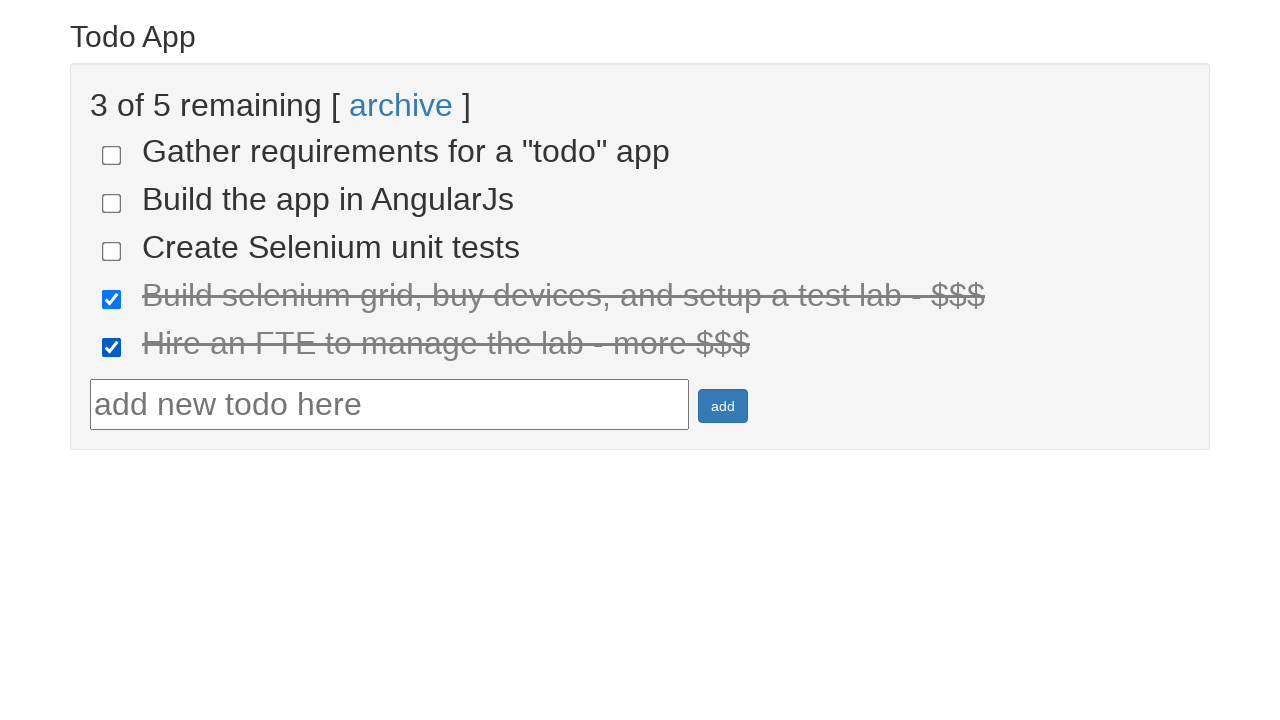

Filled new todo text field with 'Run your first Selenium Test' on #todotext
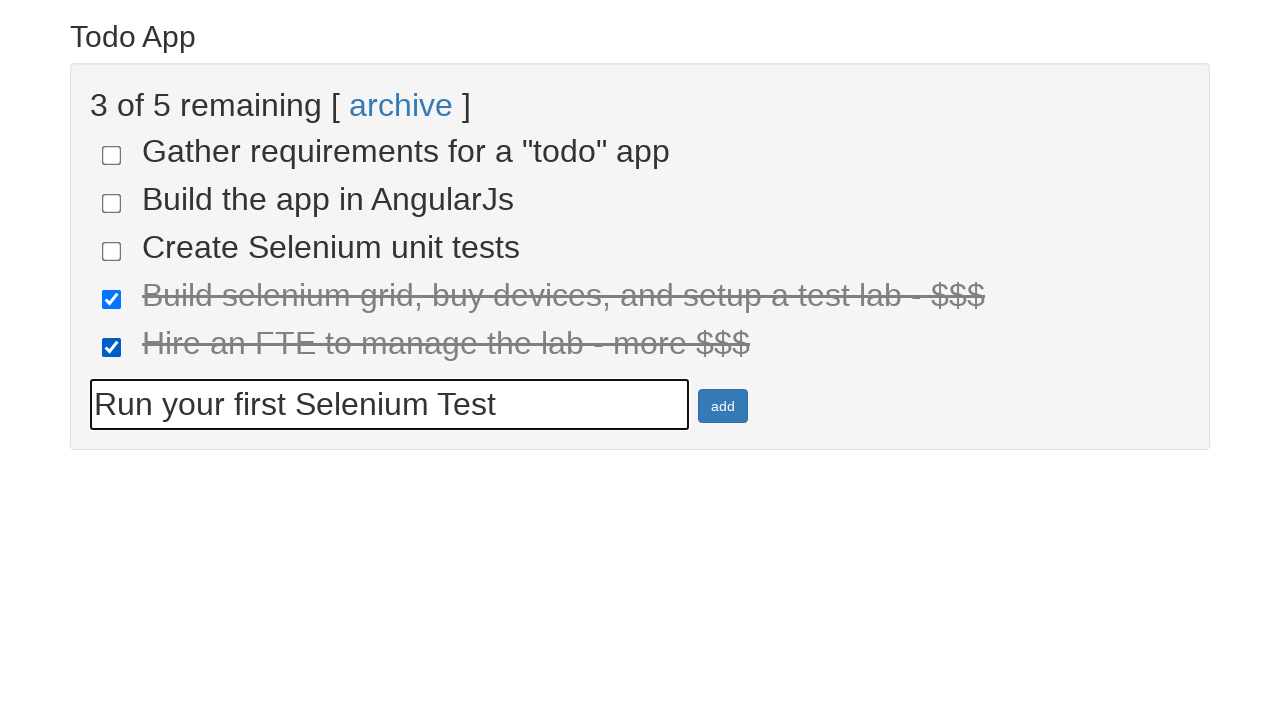

Clicked add button to create new todo item at (723, 406) on #addbutton
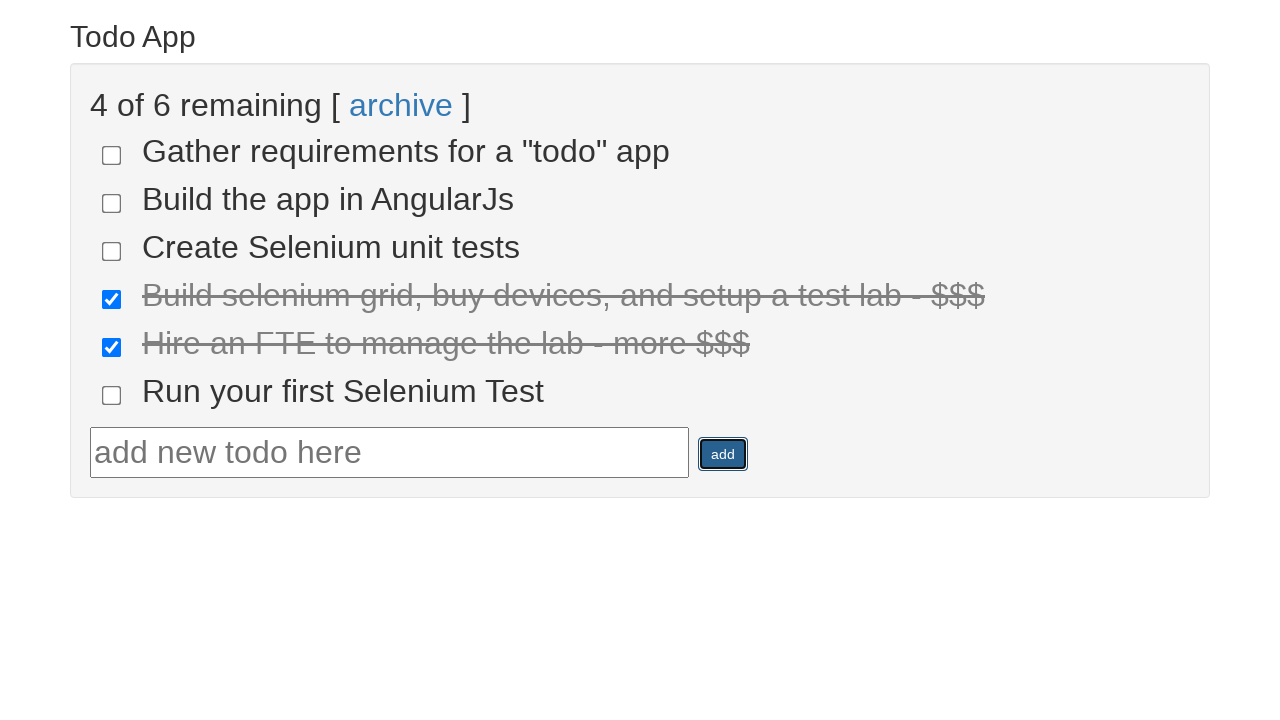

Clicked archive link to archive completed todos at (401, 105) on a:text('archive')
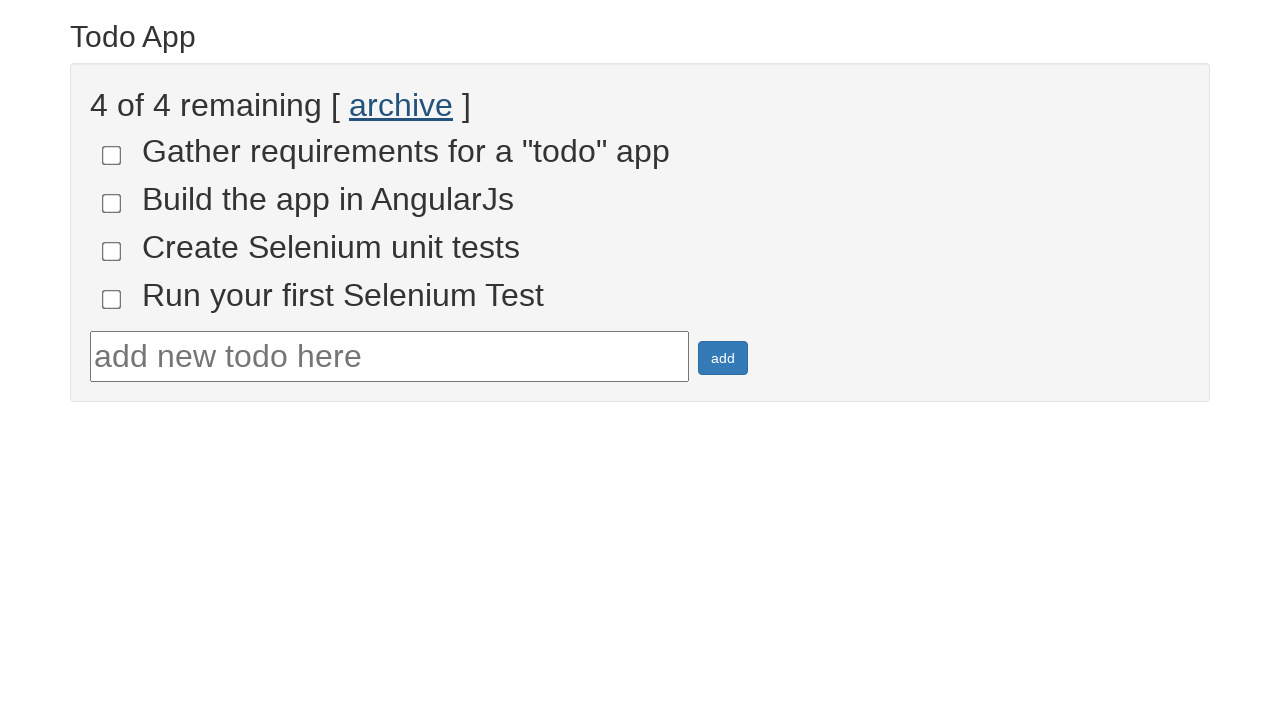

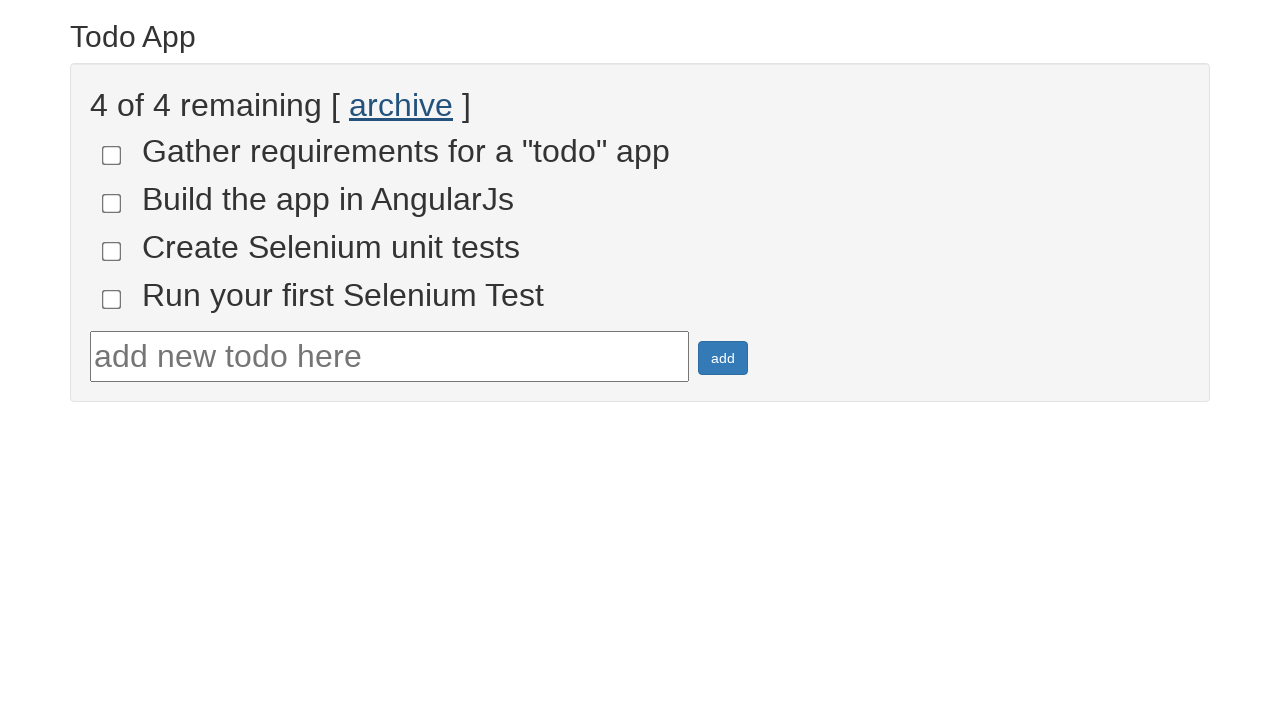